Opens a GitHub Pages site, maximizes the window, and locates an element with class 'silly' to verify its presence

Starting URL: https://esickert.github.io

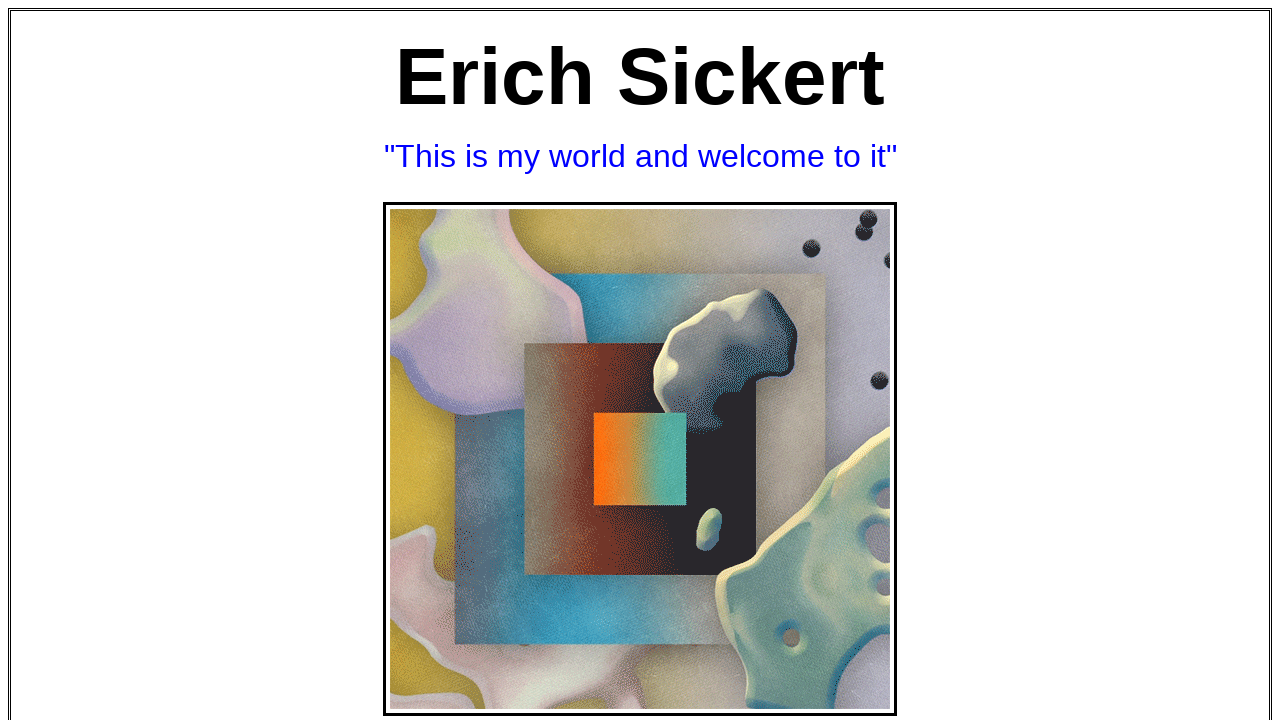

Navigated to GitHub Pages site at https://esickert.github.io
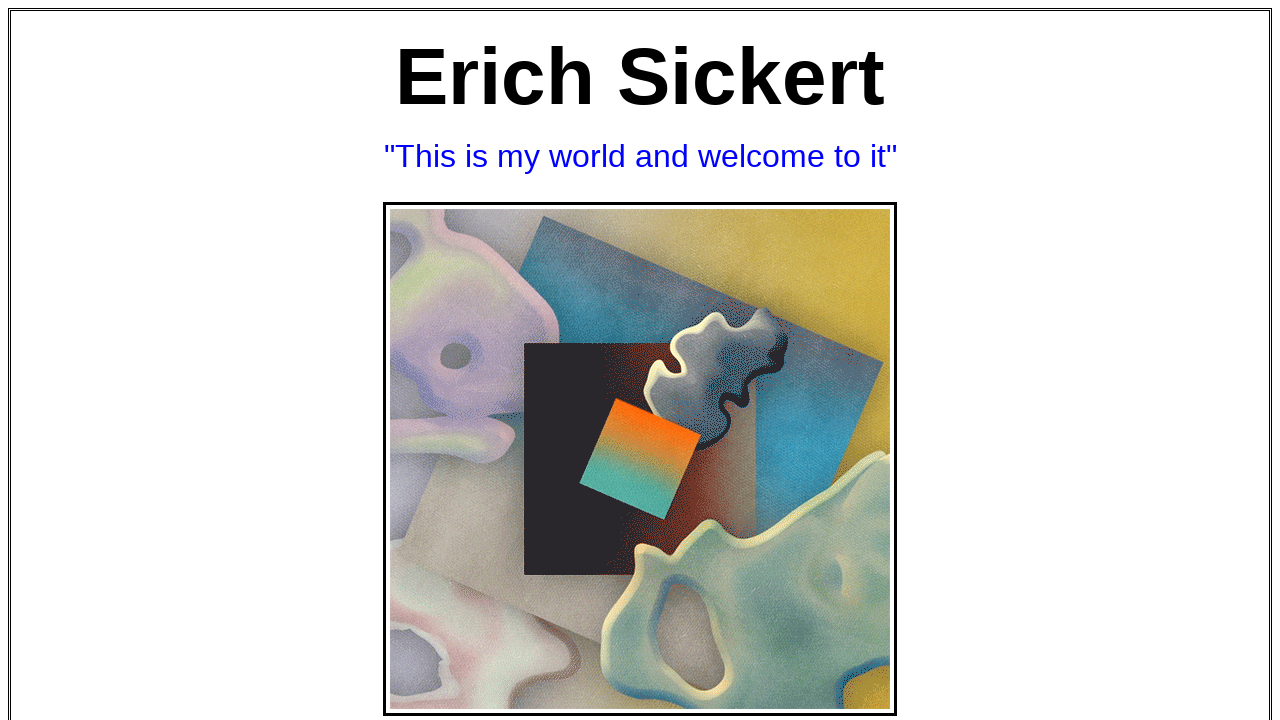

Maximized window viewport to 1920x1080
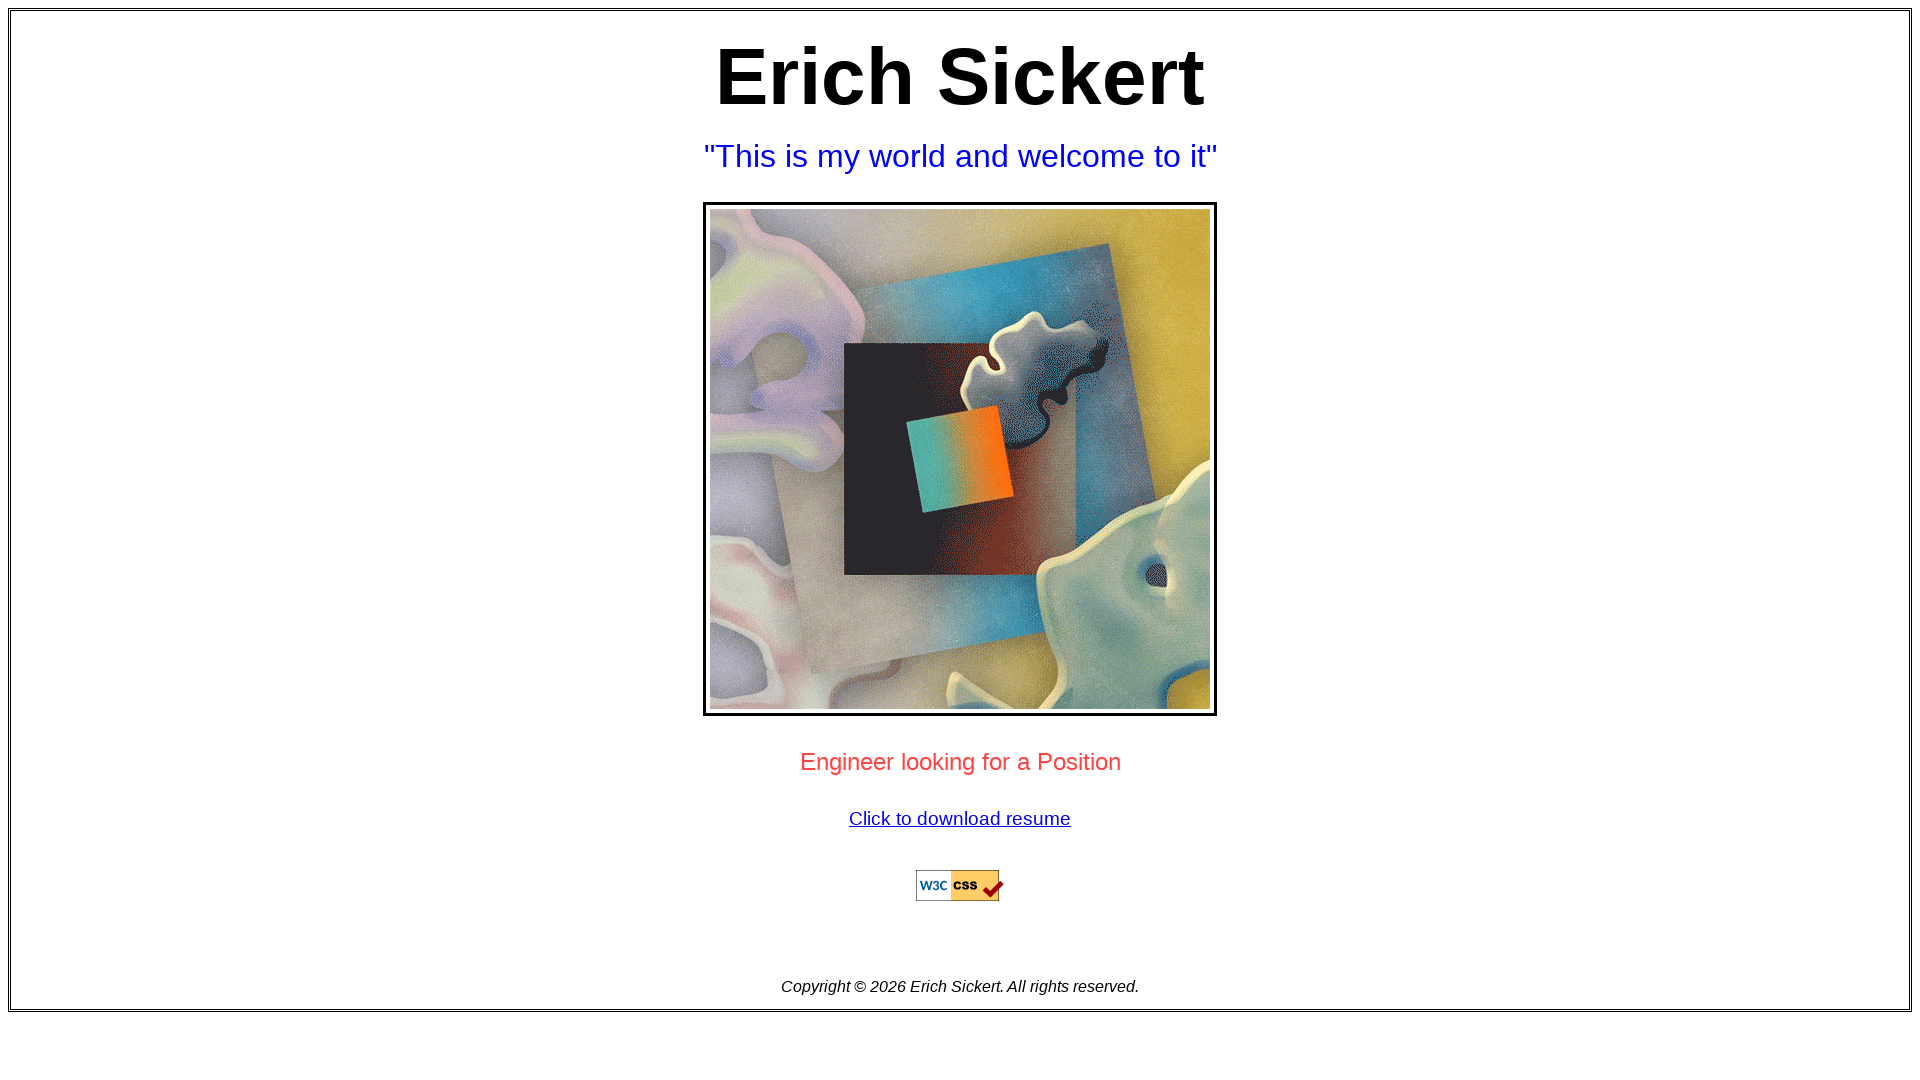

Located element with class 'silly'
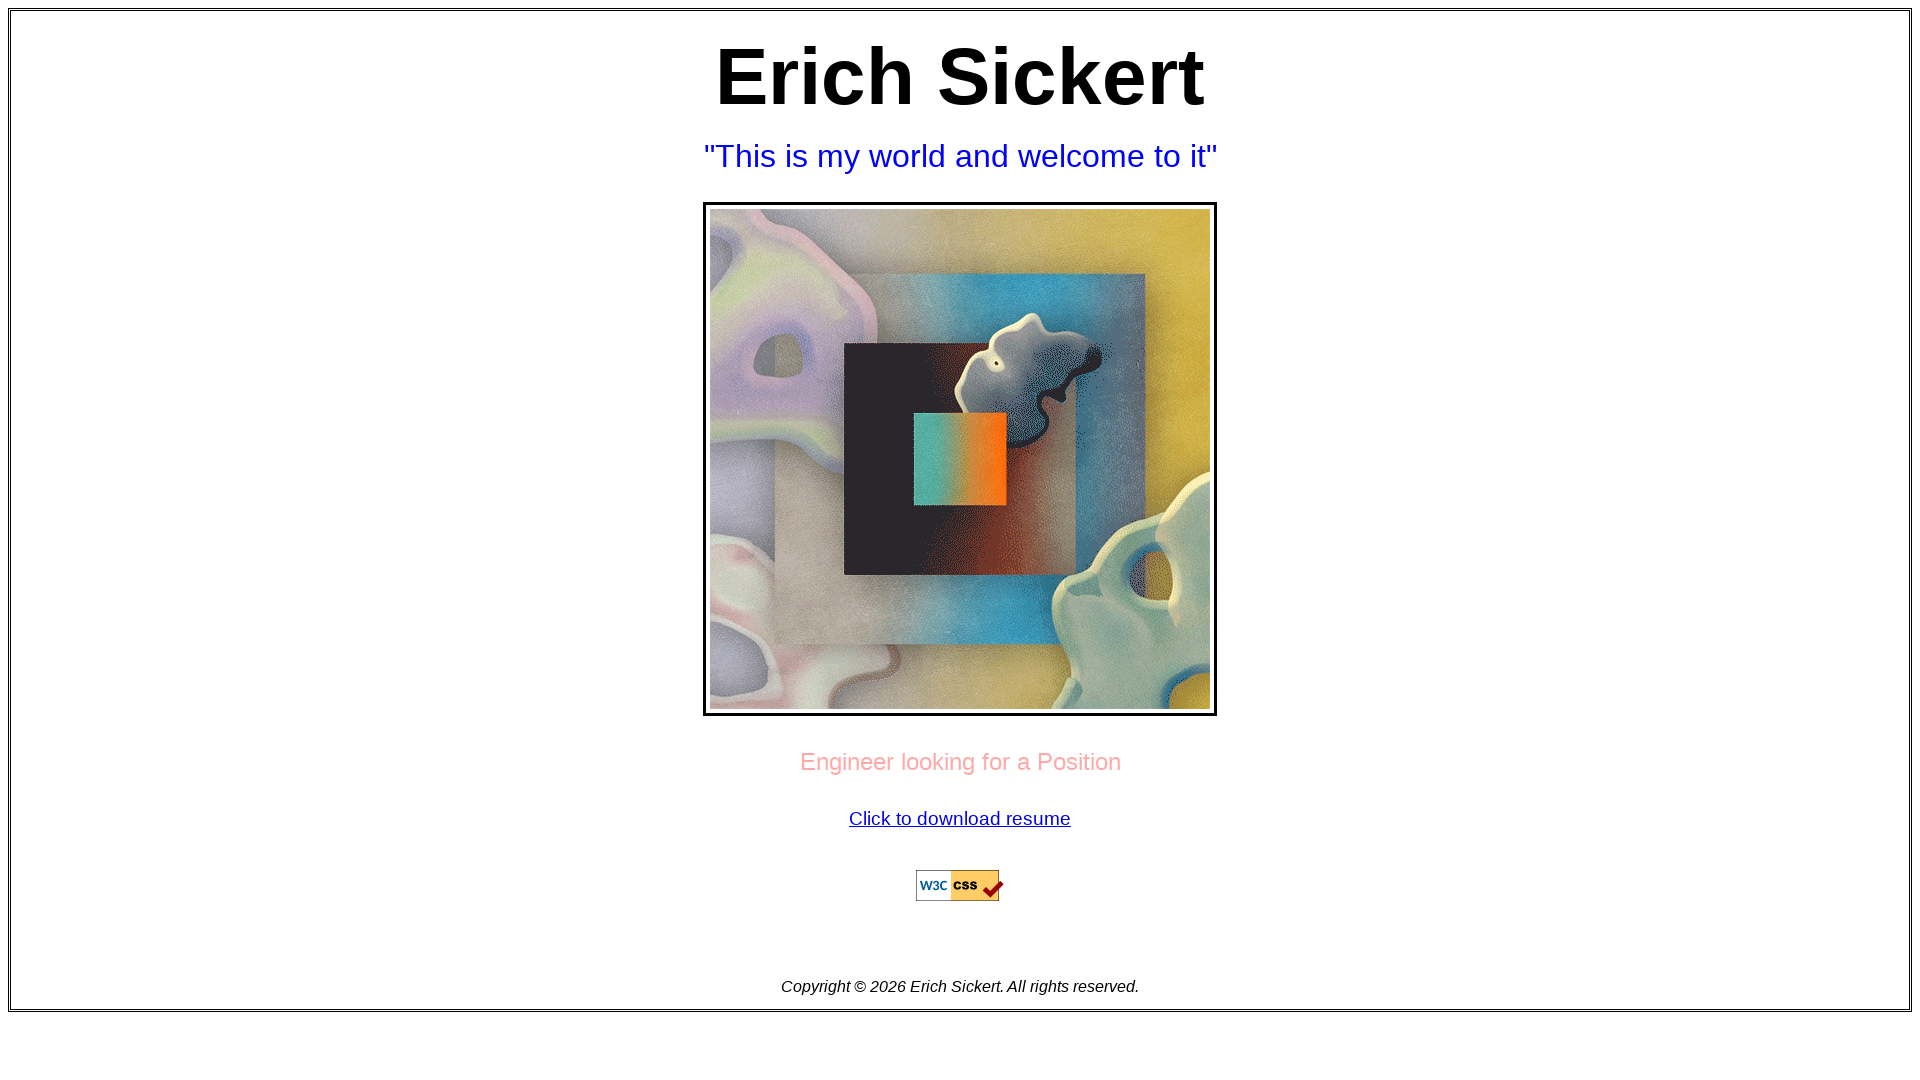

Retrieved text content from 'silly' element to verify its presence
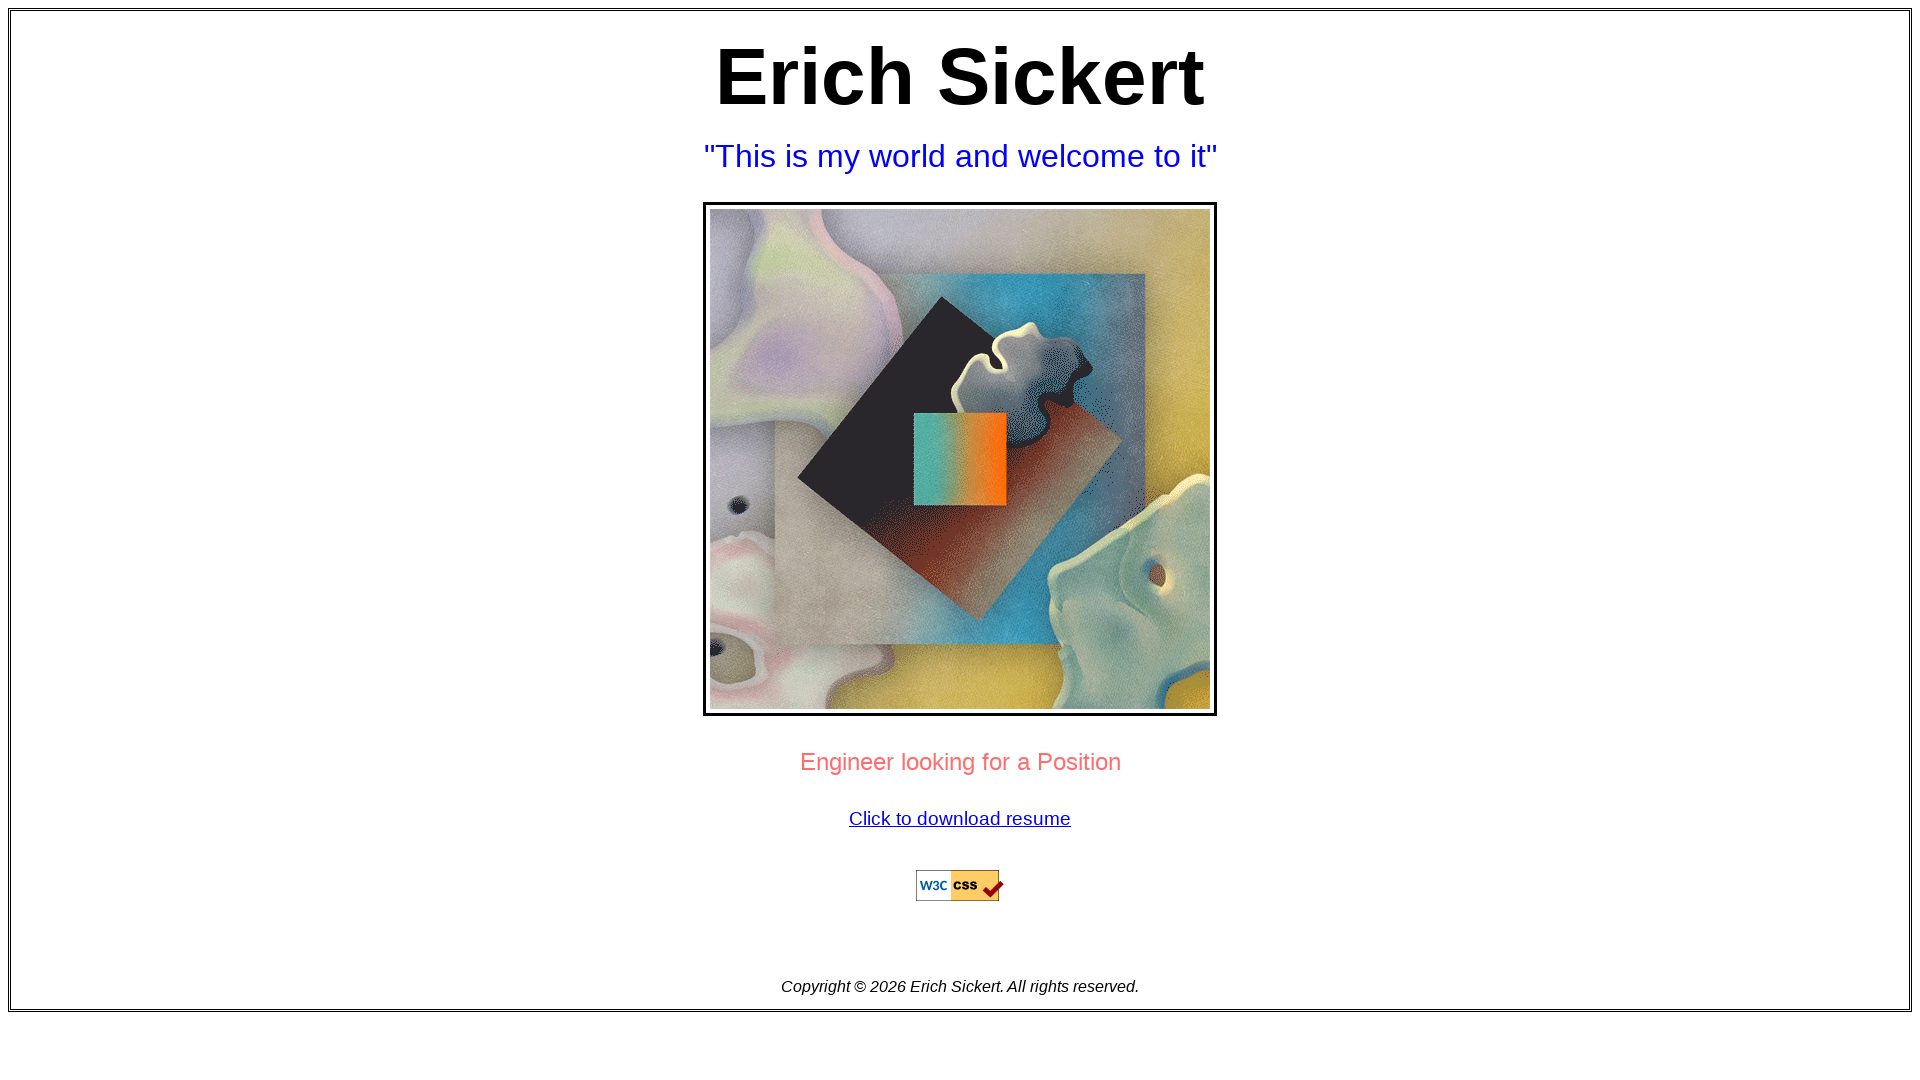

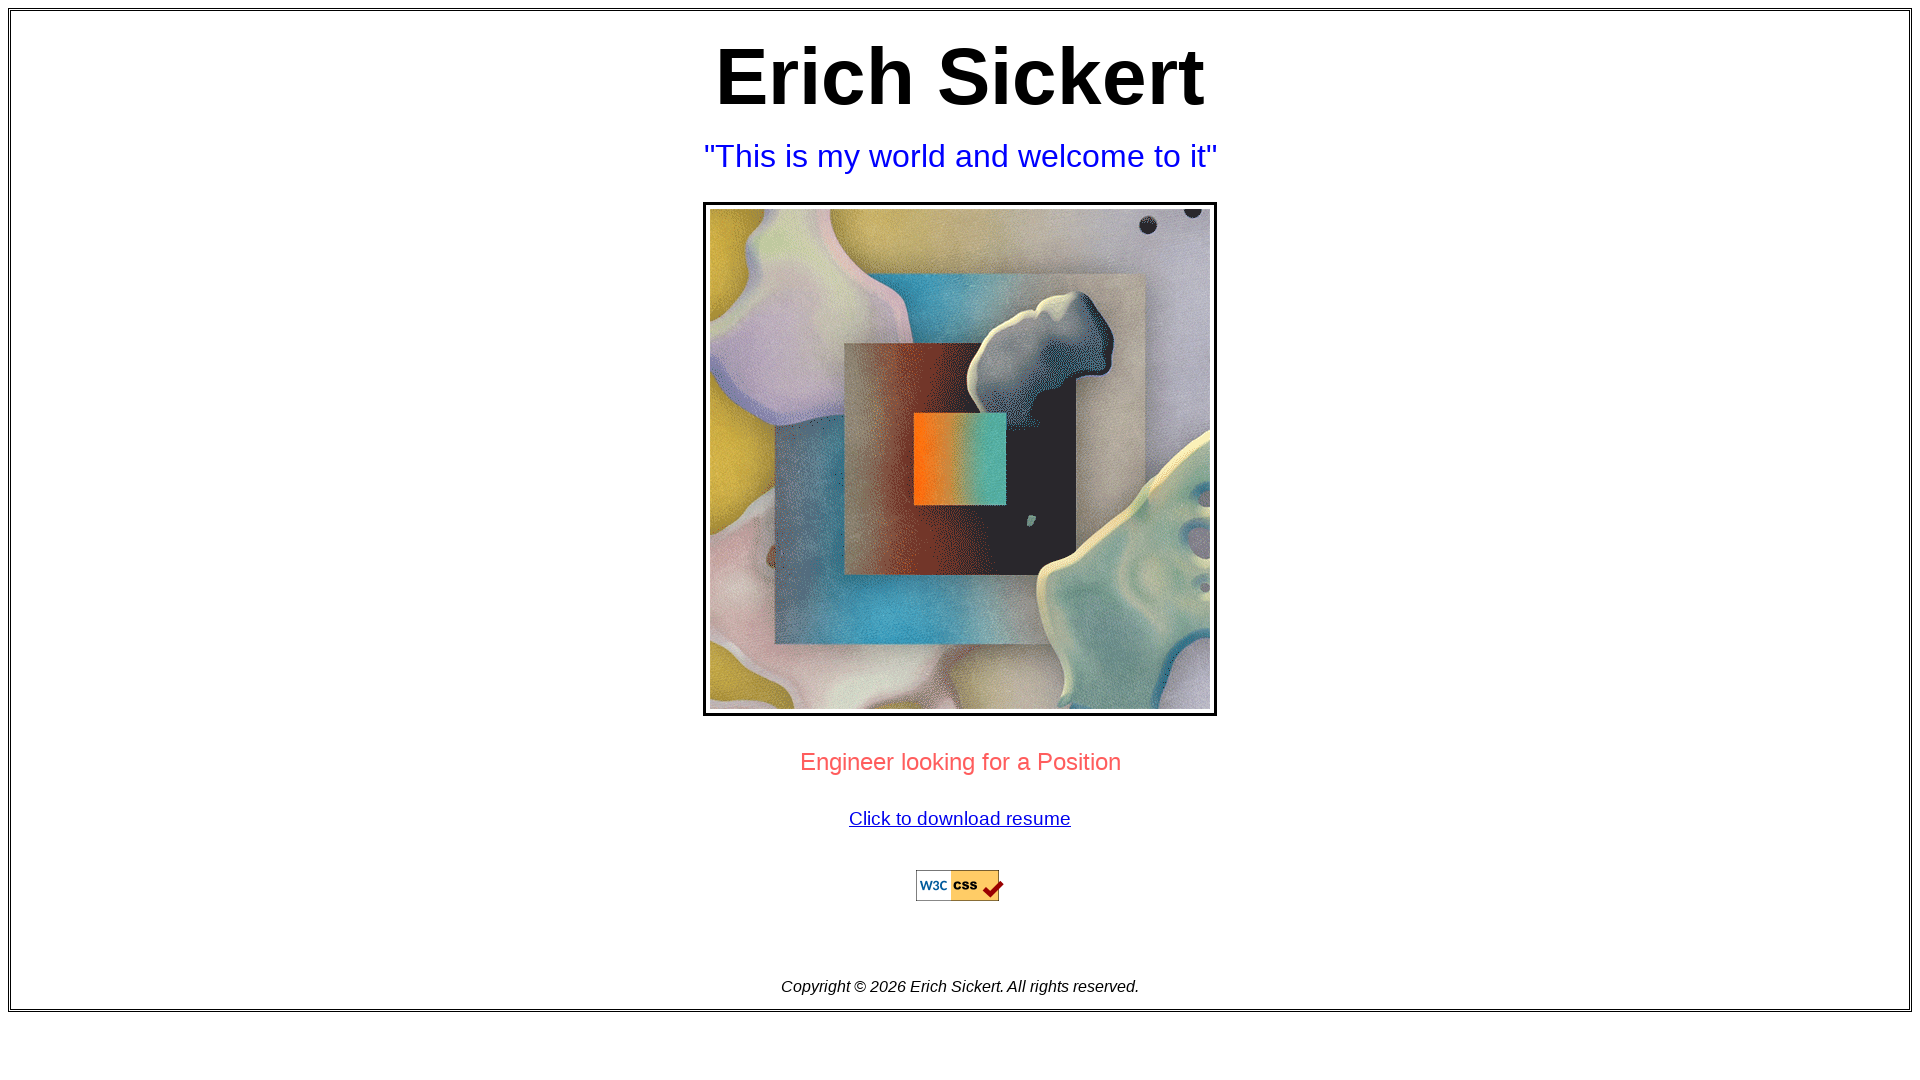